Tests dropdown selection functionality by selecting Option 1, verifying it's selected, then selecting Option 2 and verifying that selection

Starting URL: http://the-internet.herokuapp.com/dropdown

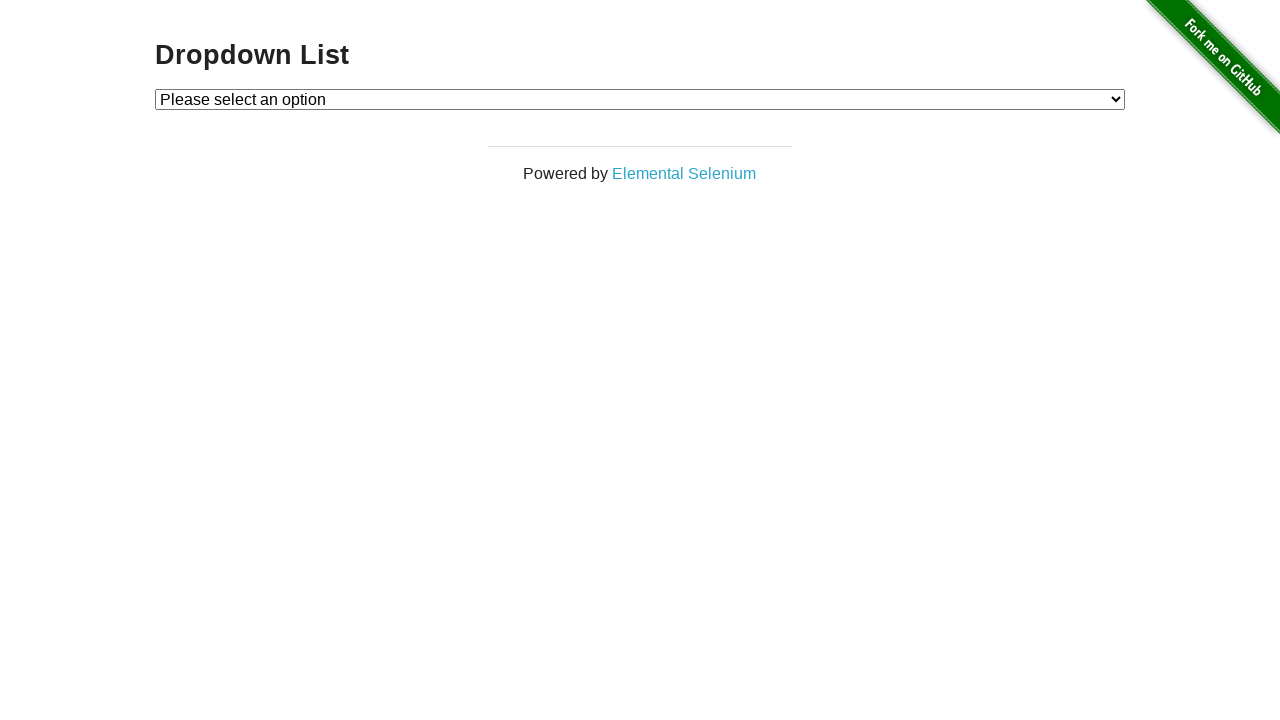

Selected Option 1 from dropdown on #dropdown
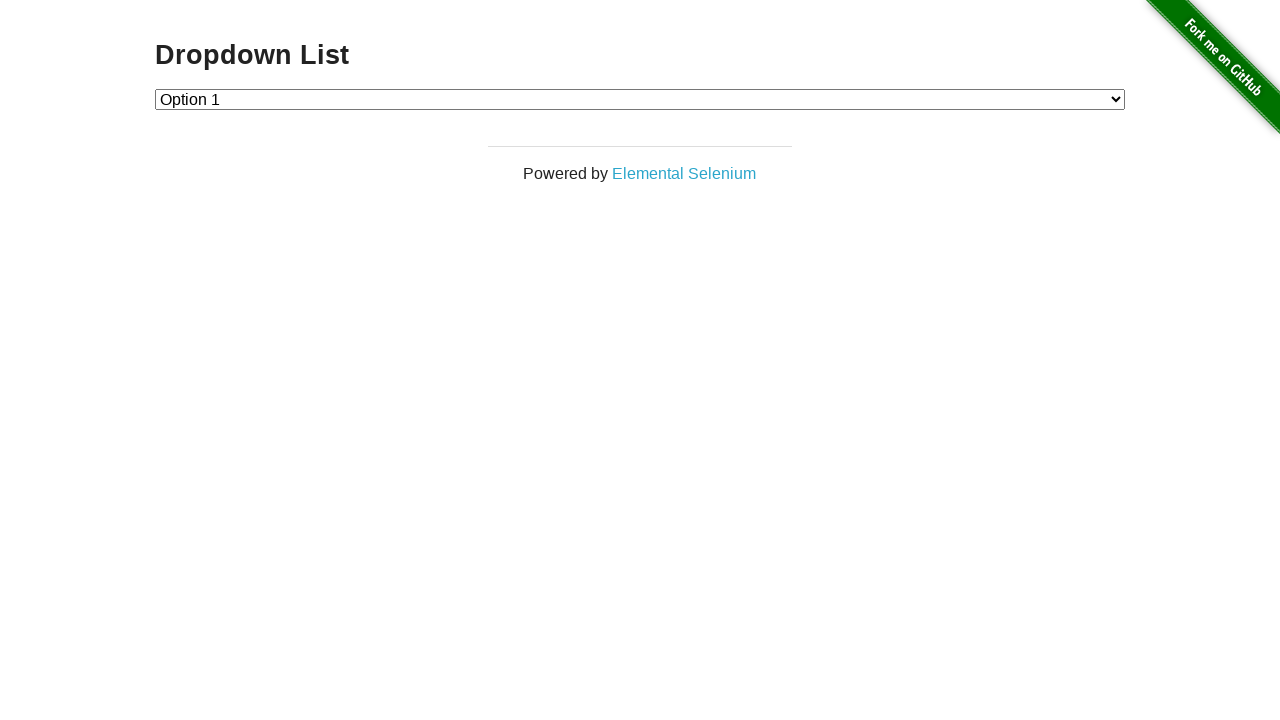

Verified Option 1 is selected
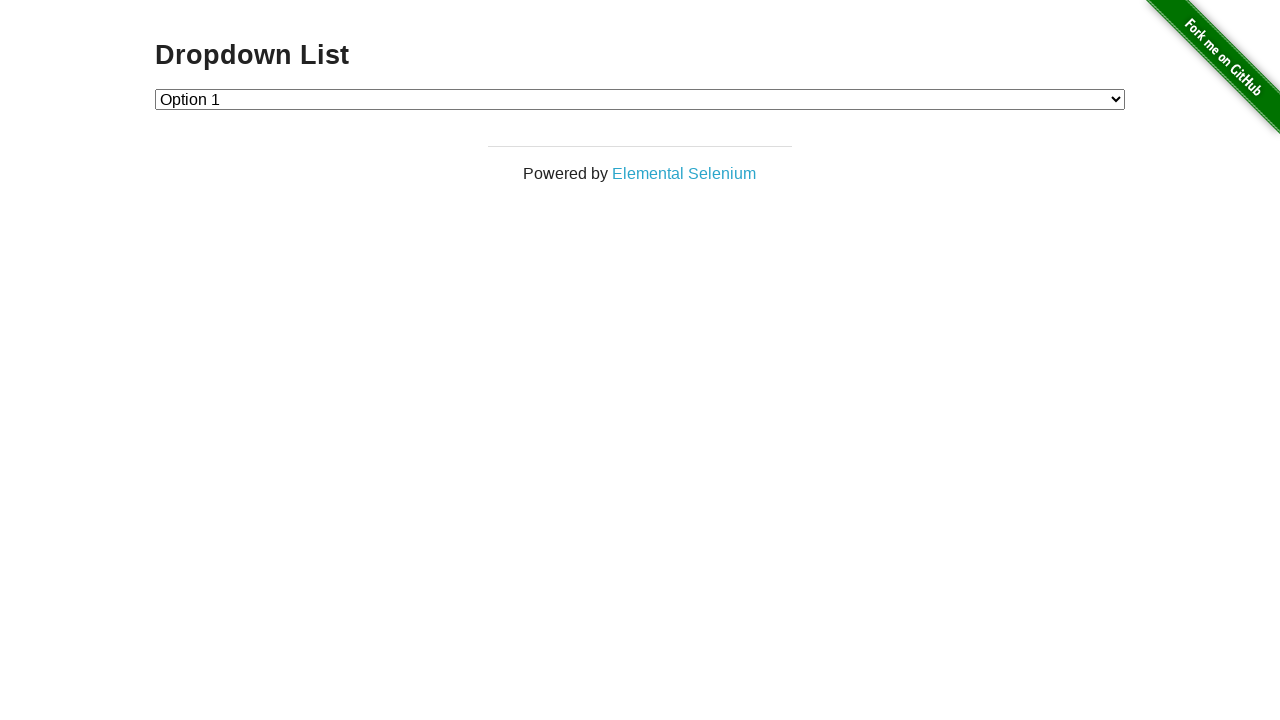

Selected Option 2 from dropdown on #dropdown
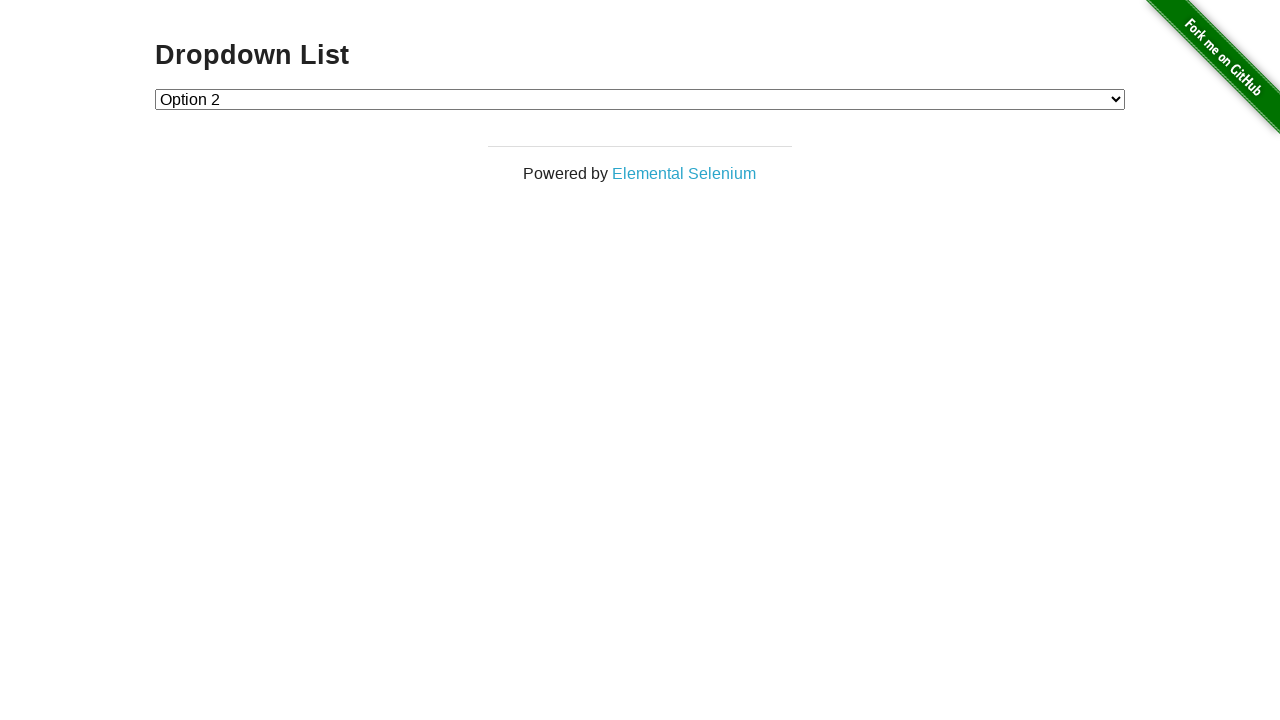

Verified Option 2 is selected
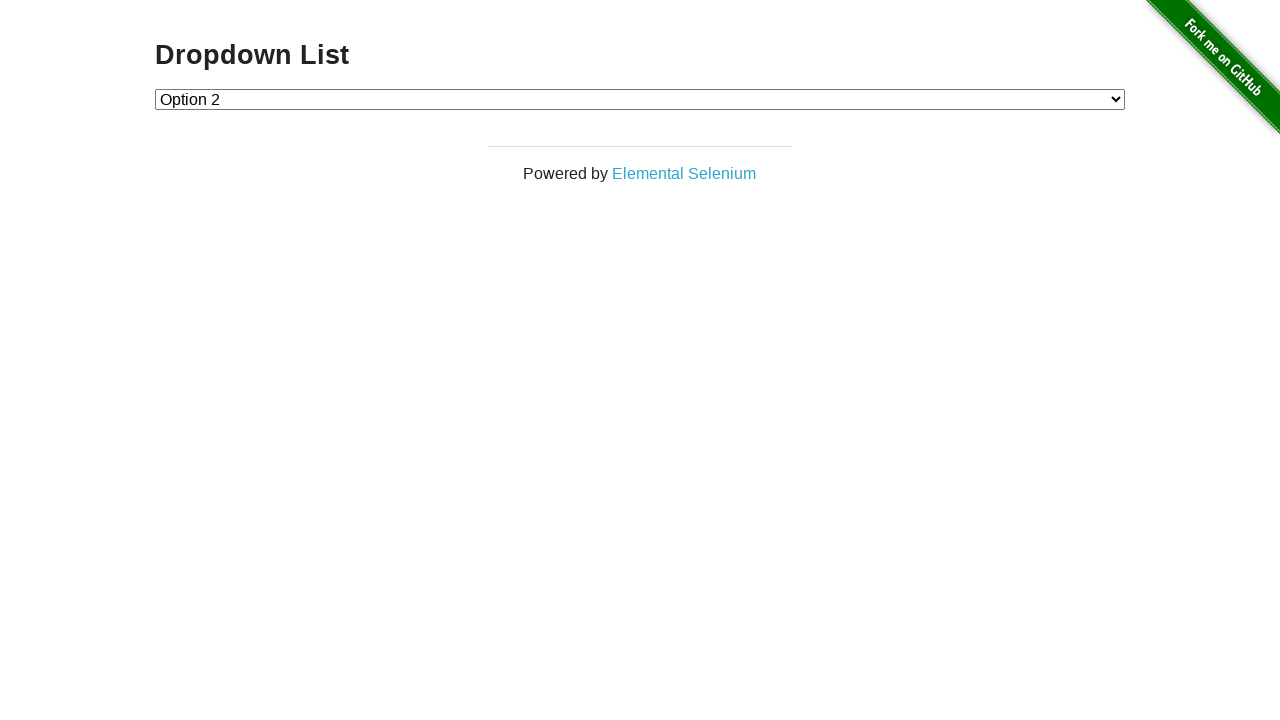

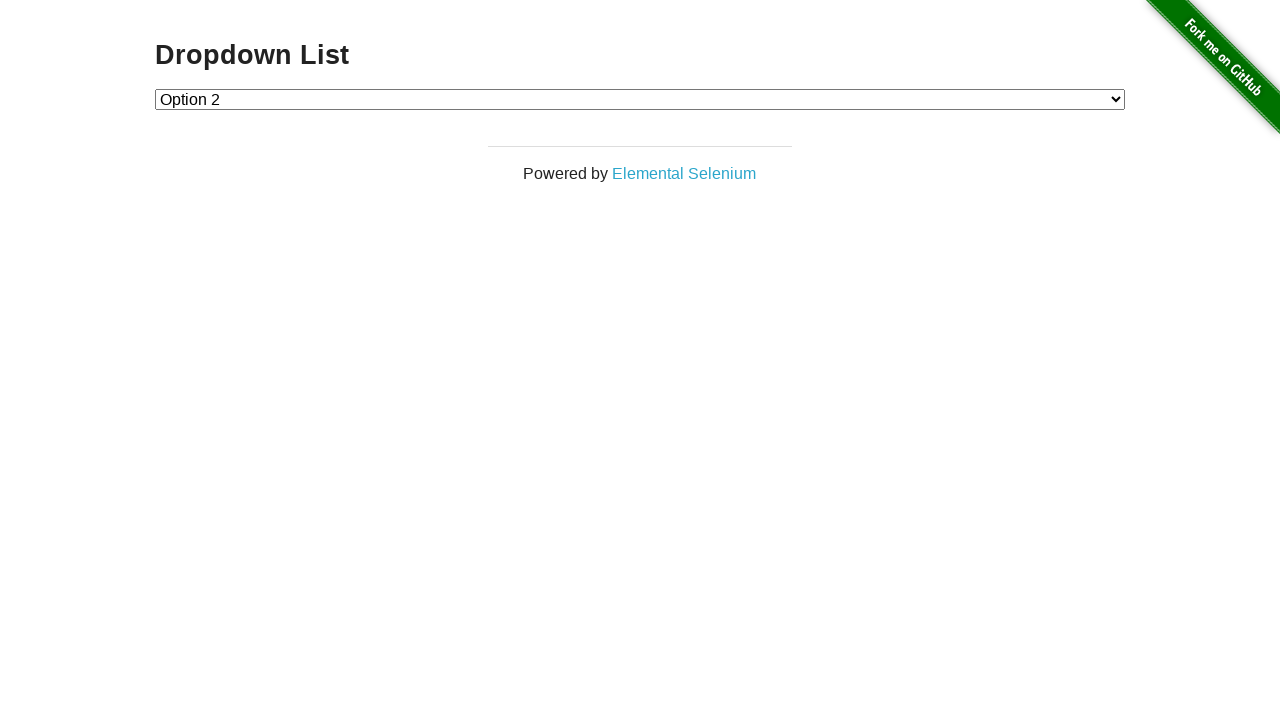